Tests checkbox functionality by clicking a checkbox to select it, verifying its selected state, then clicking again to deselect it and verifying the deselected state

Starting URL: https://rahulshettyacademy.com/AutomationPractice/

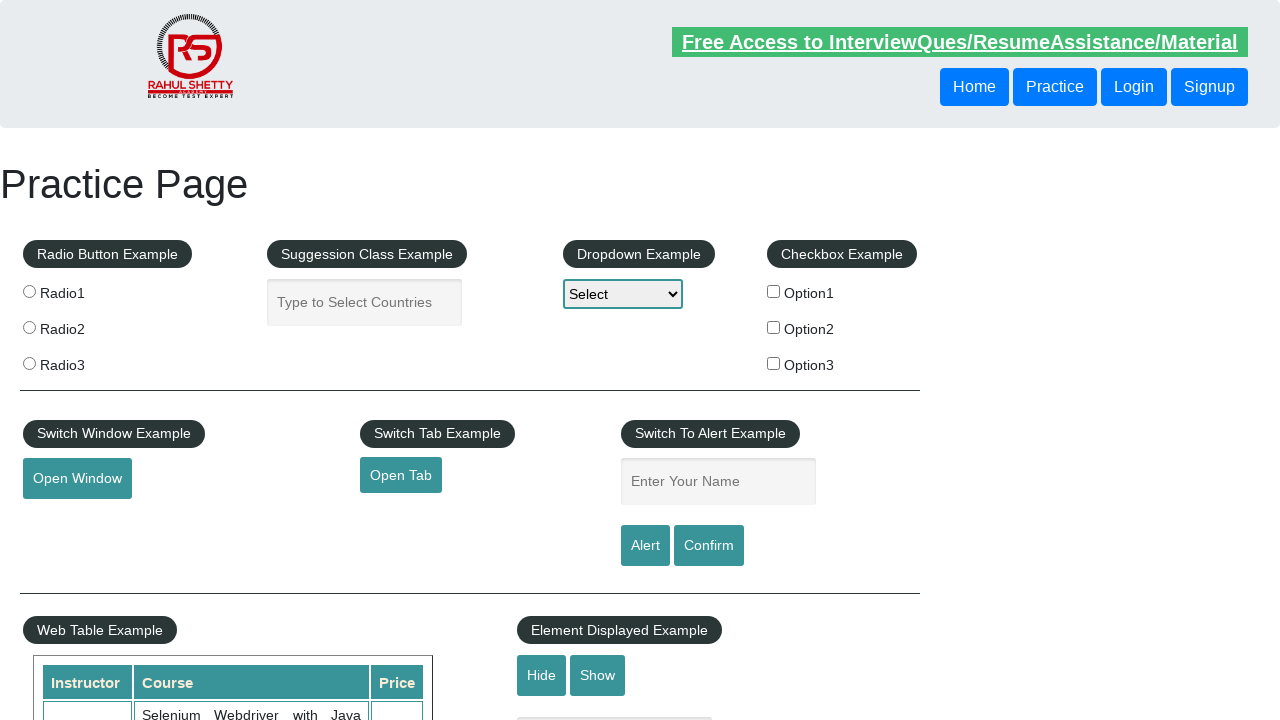

Navigated to automation practice page
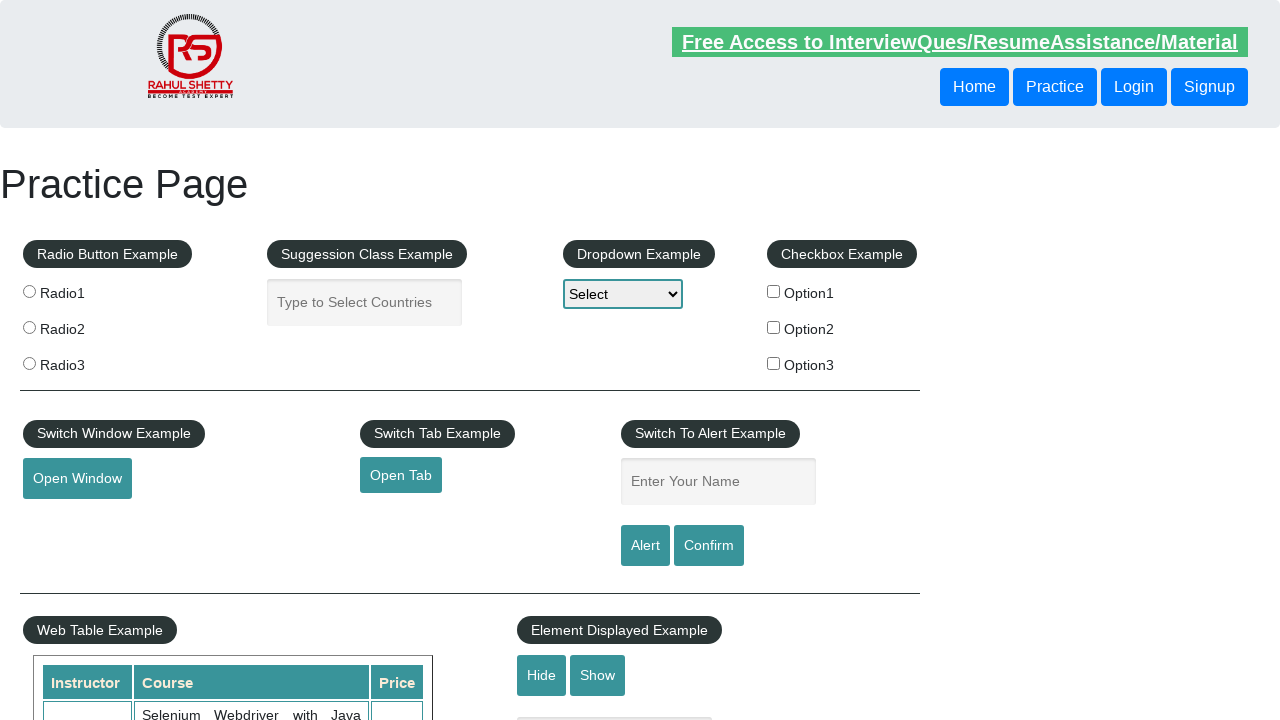

Clicked checkbox option 1 to select it at (774, 291) on input#checkBoxOption1
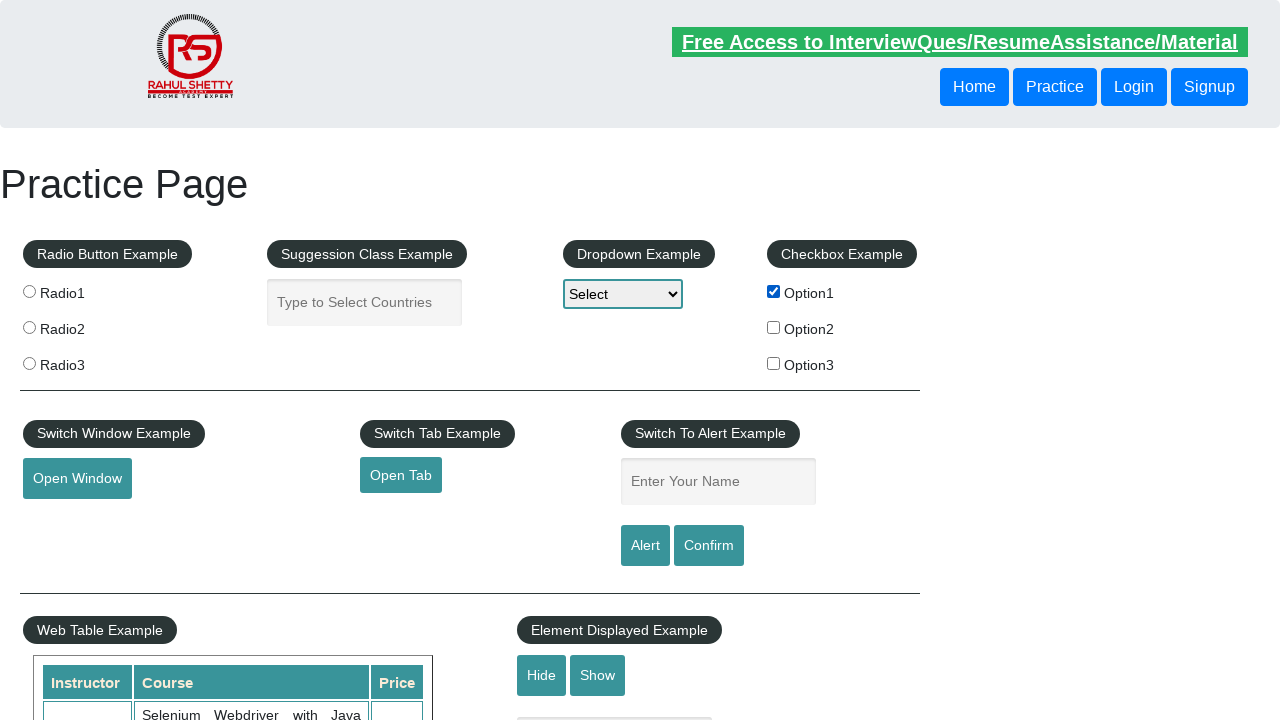

Verified checkbox option 1 is selected
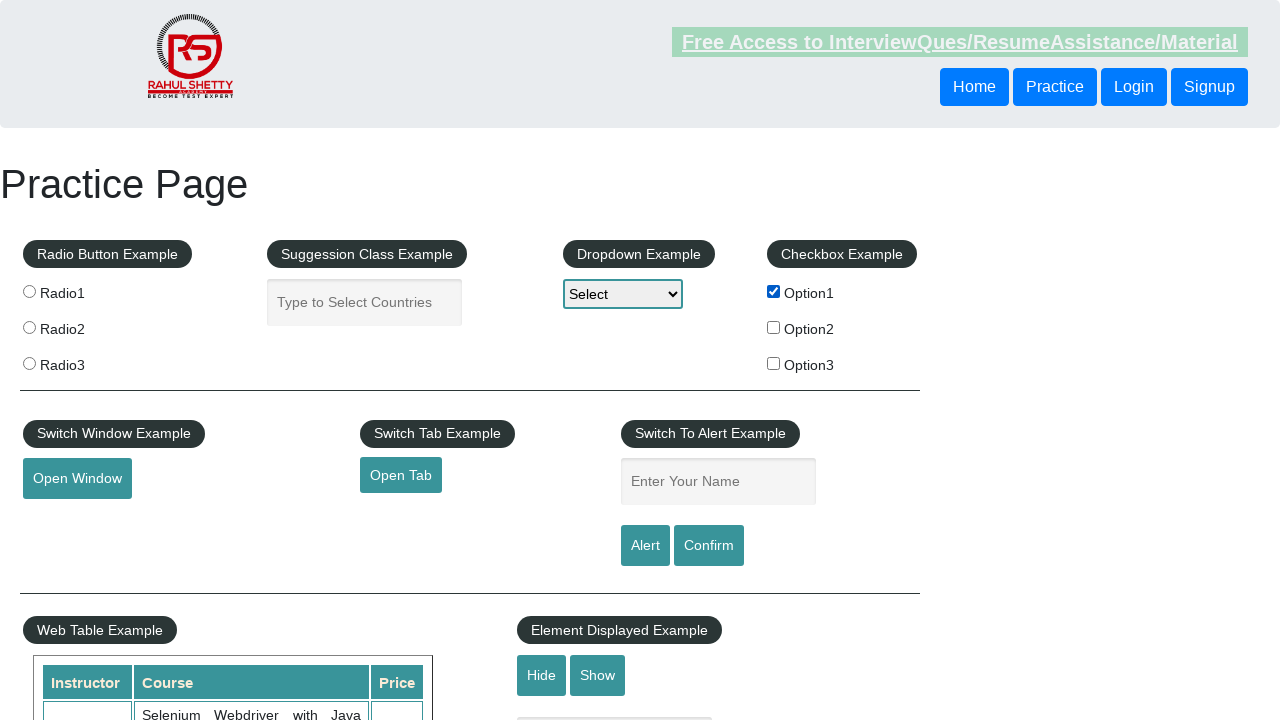

Clicked checkbox option 1 again to deselect it at (774, 291) on input#checkBoxOption1
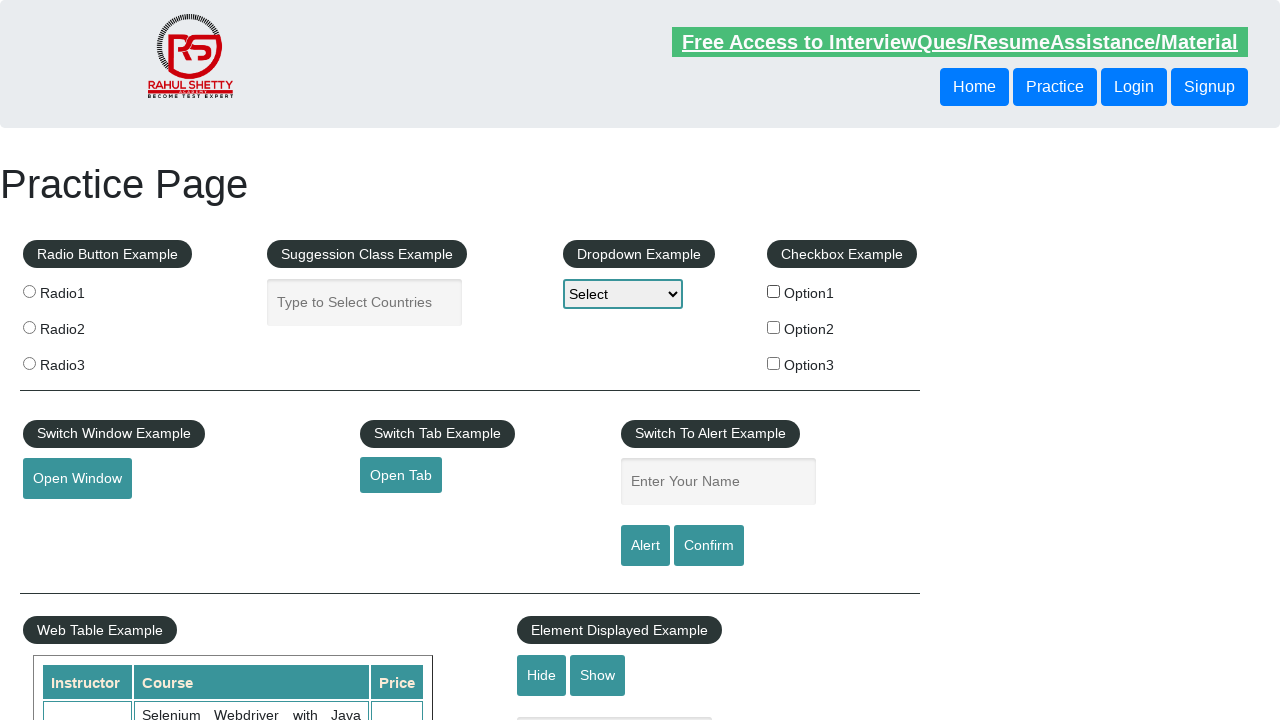

Verified checkbox option 1 is deselected
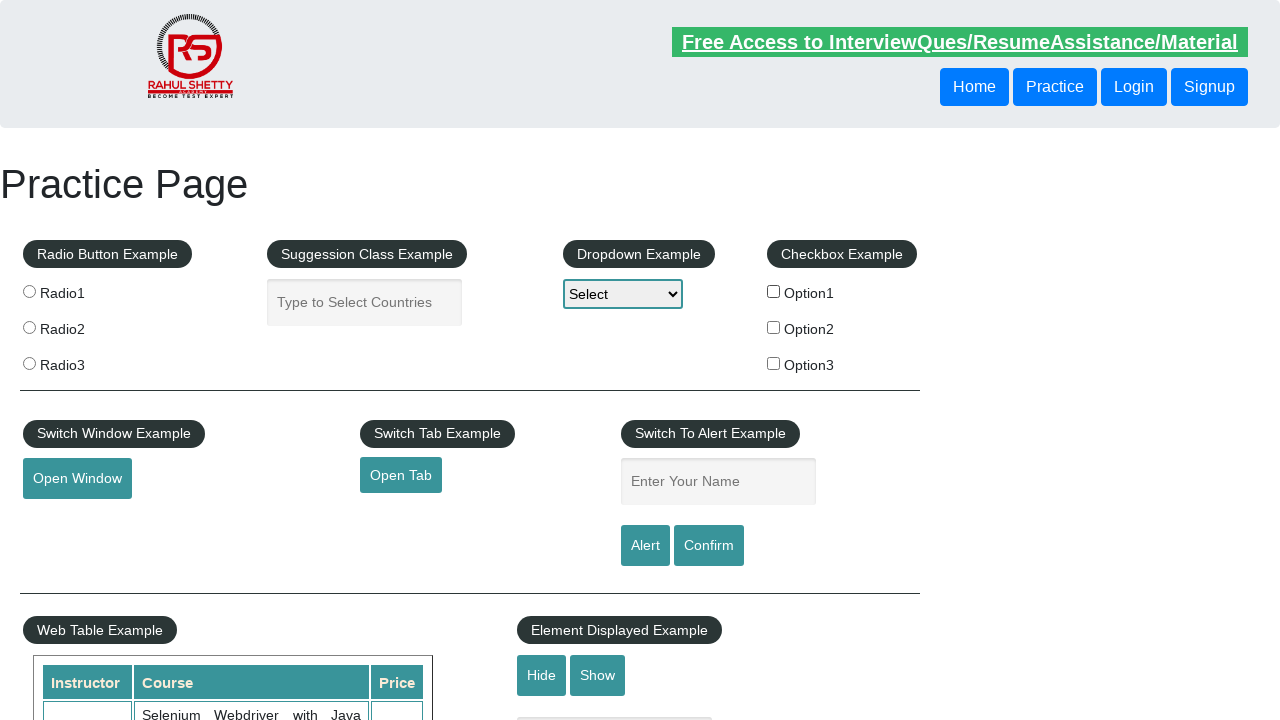

Waited for checkboxes to be present on page
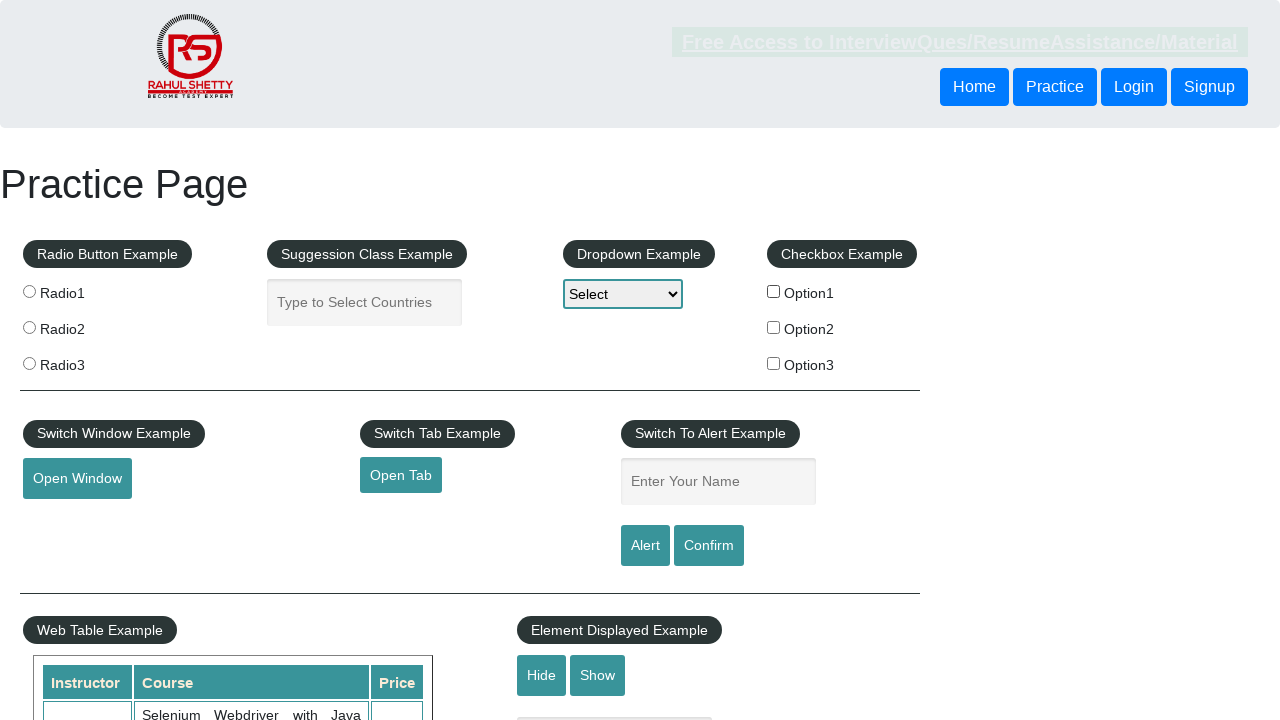

Counted 3 checkboxes on the page
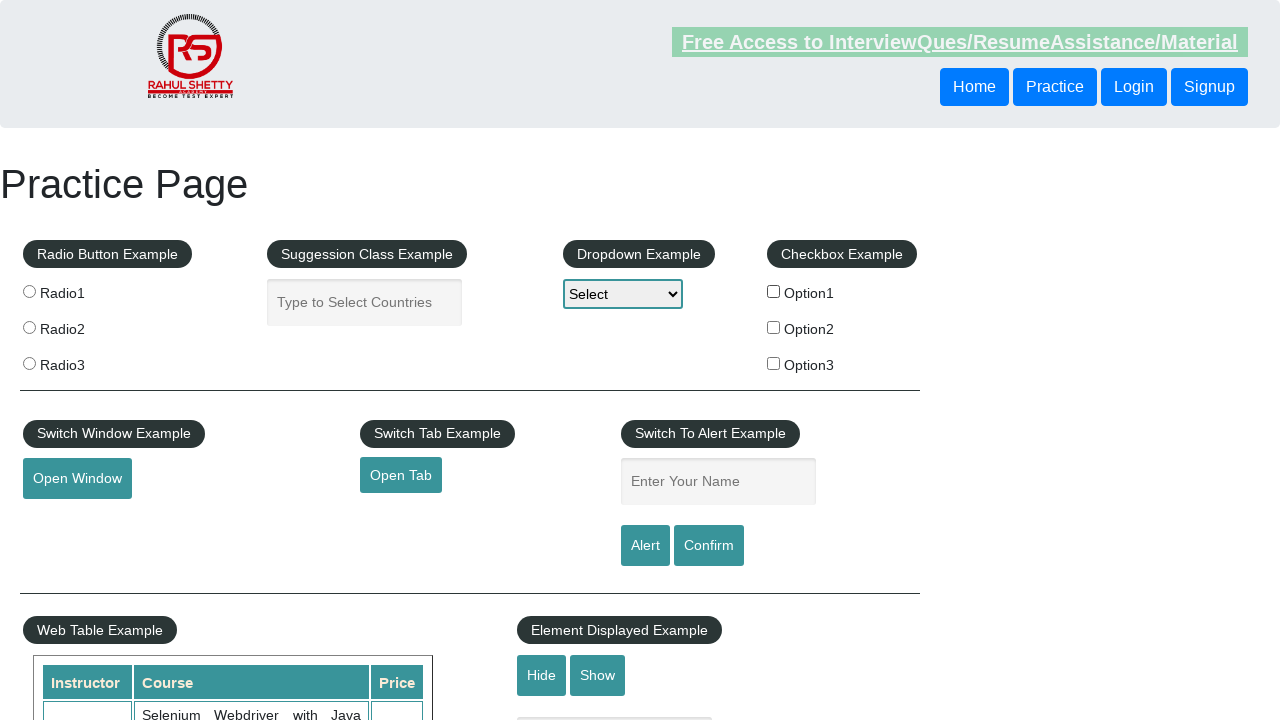

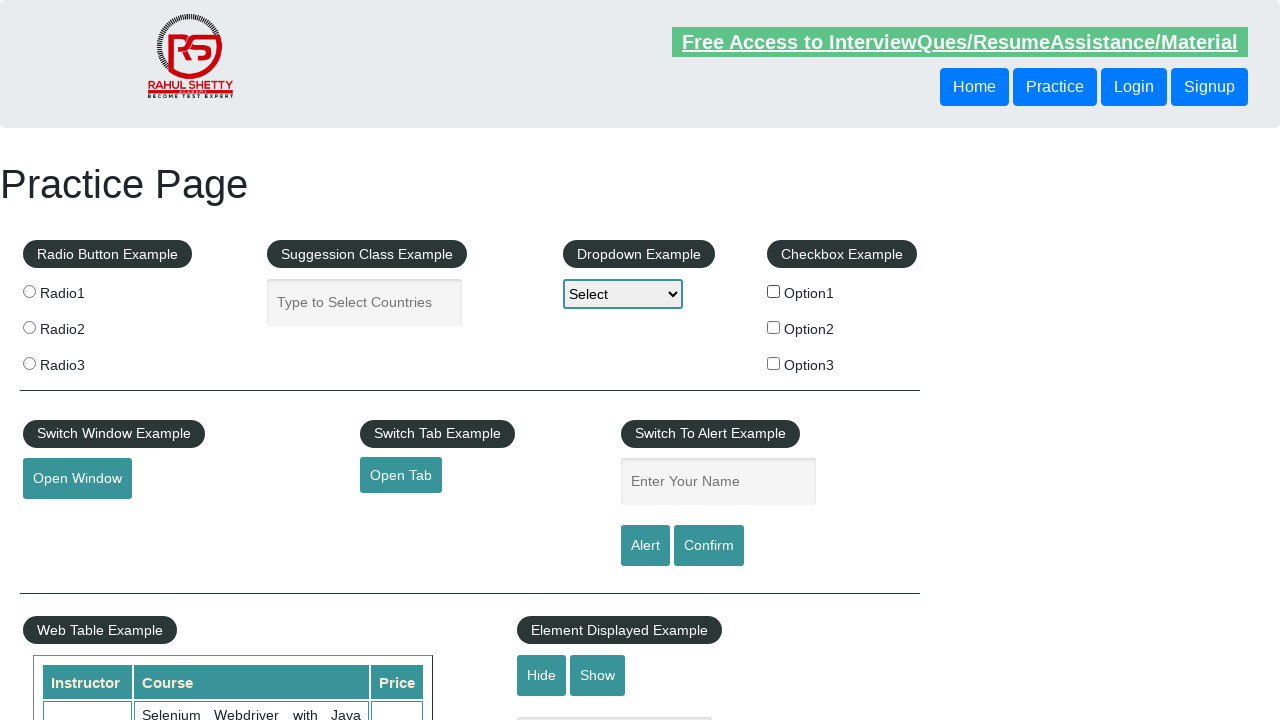